Navigates to the Python.org homepage and verifies that the upcoming events widget is present with event times and names displayed.

Starting URL: https://www.python.org

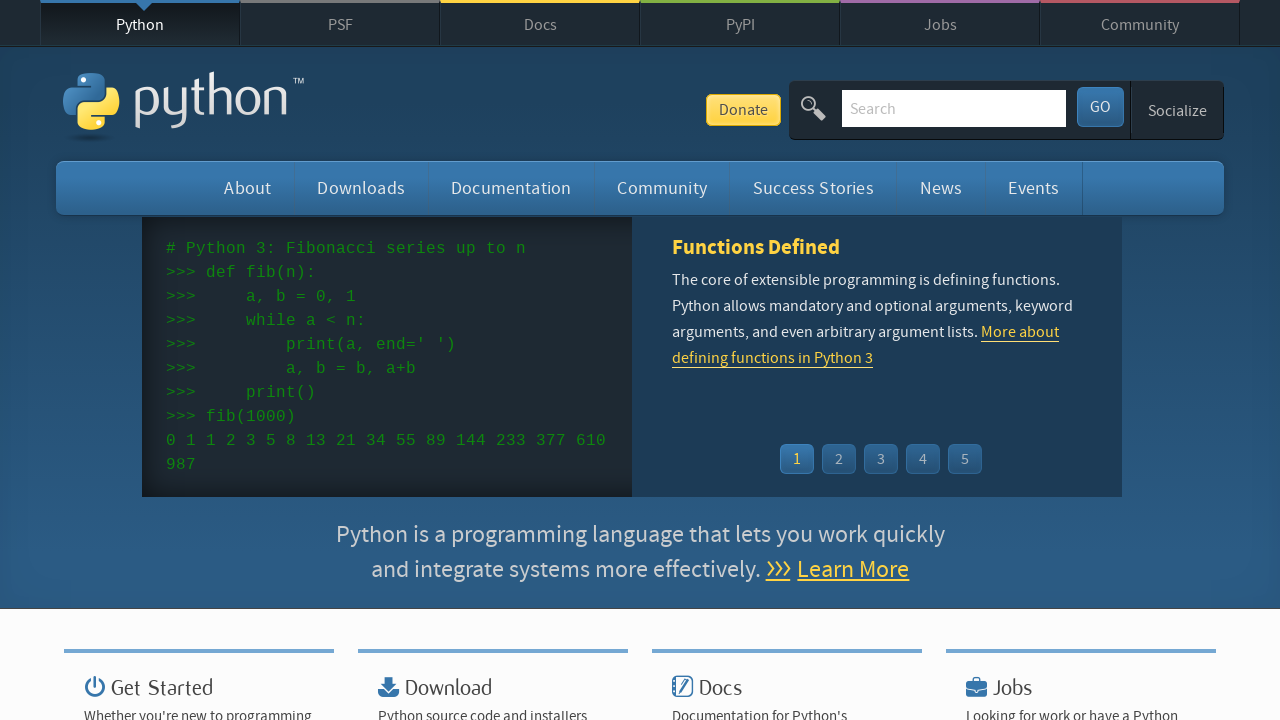

Navigated to Python.org homepage
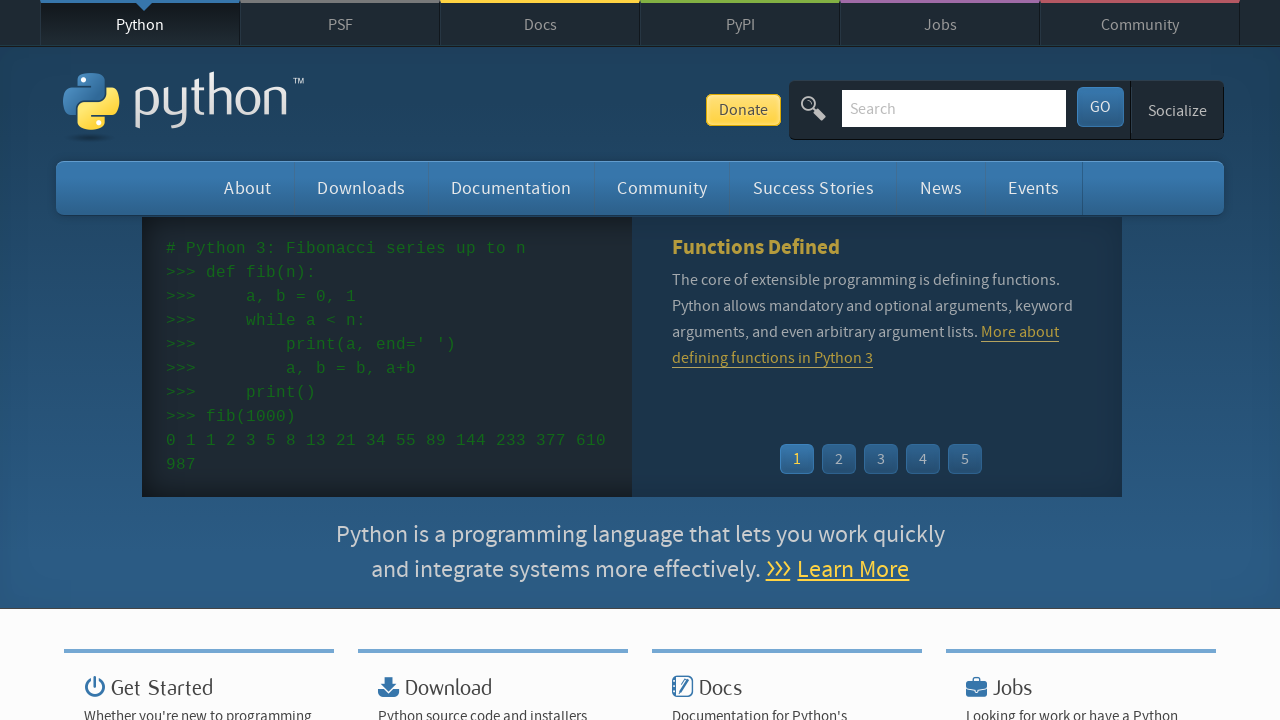

Event widget time elements loaded
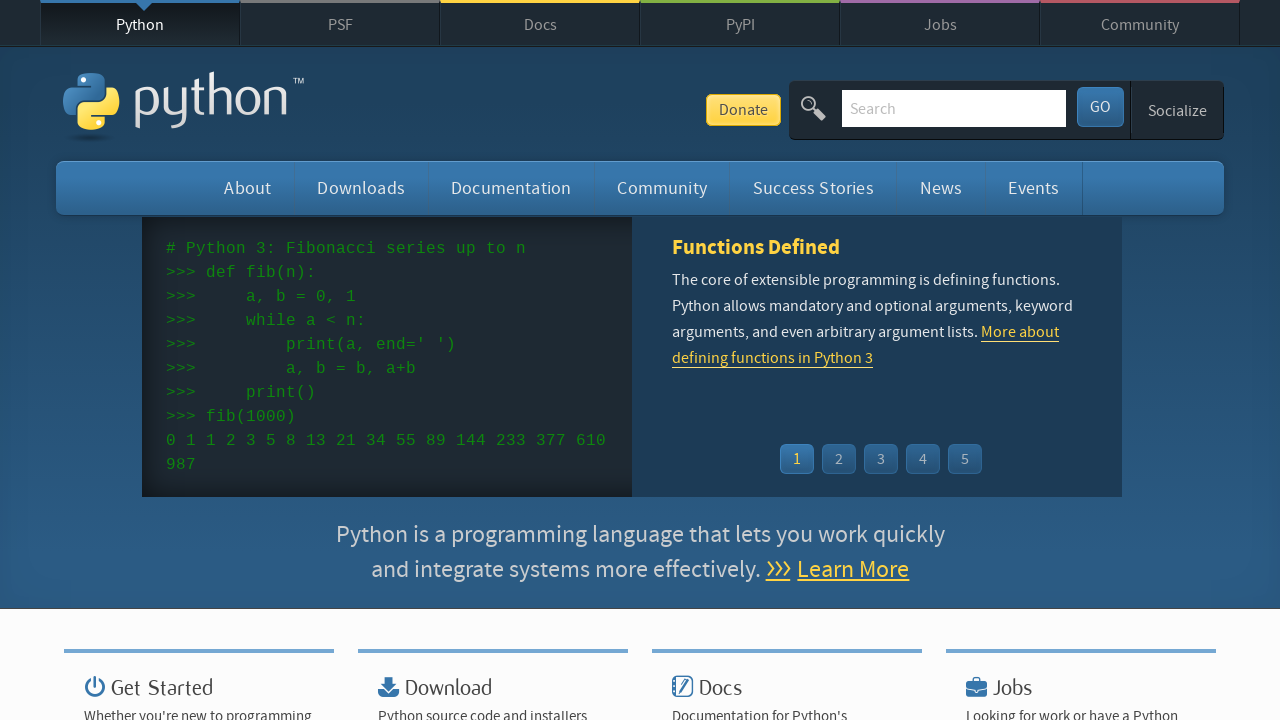

Event names and links loaded in upcoming events widget
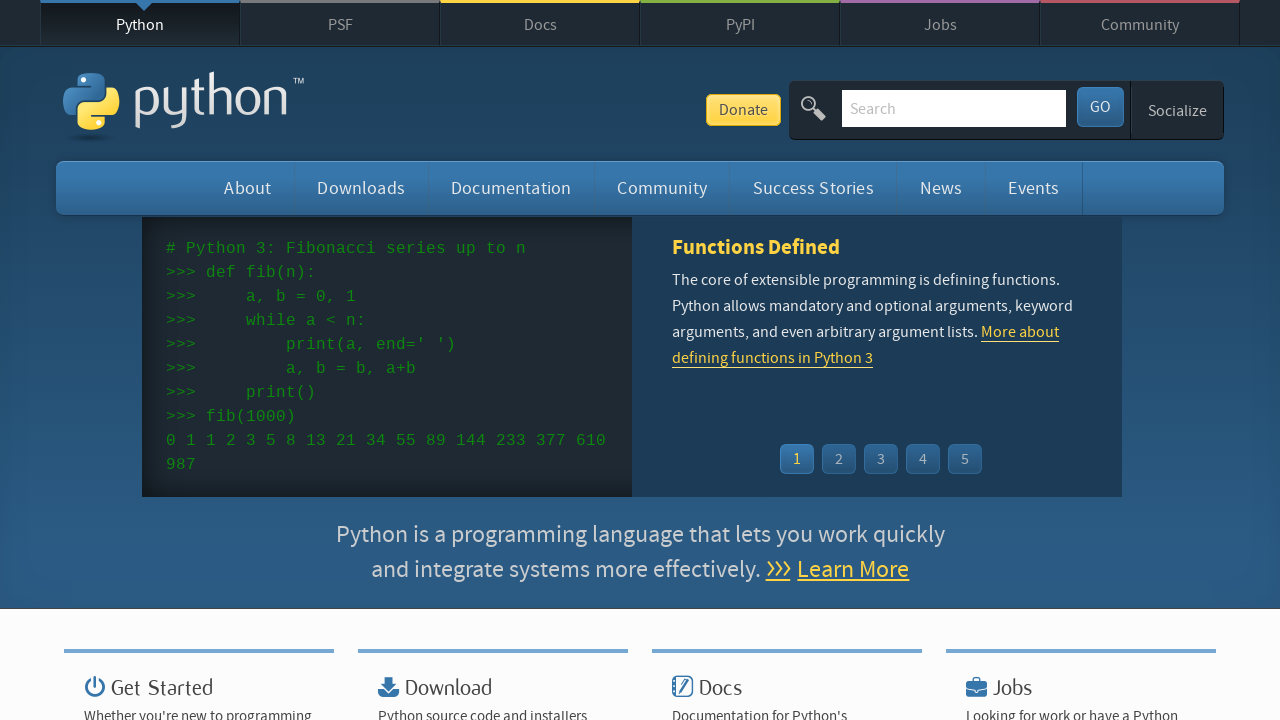

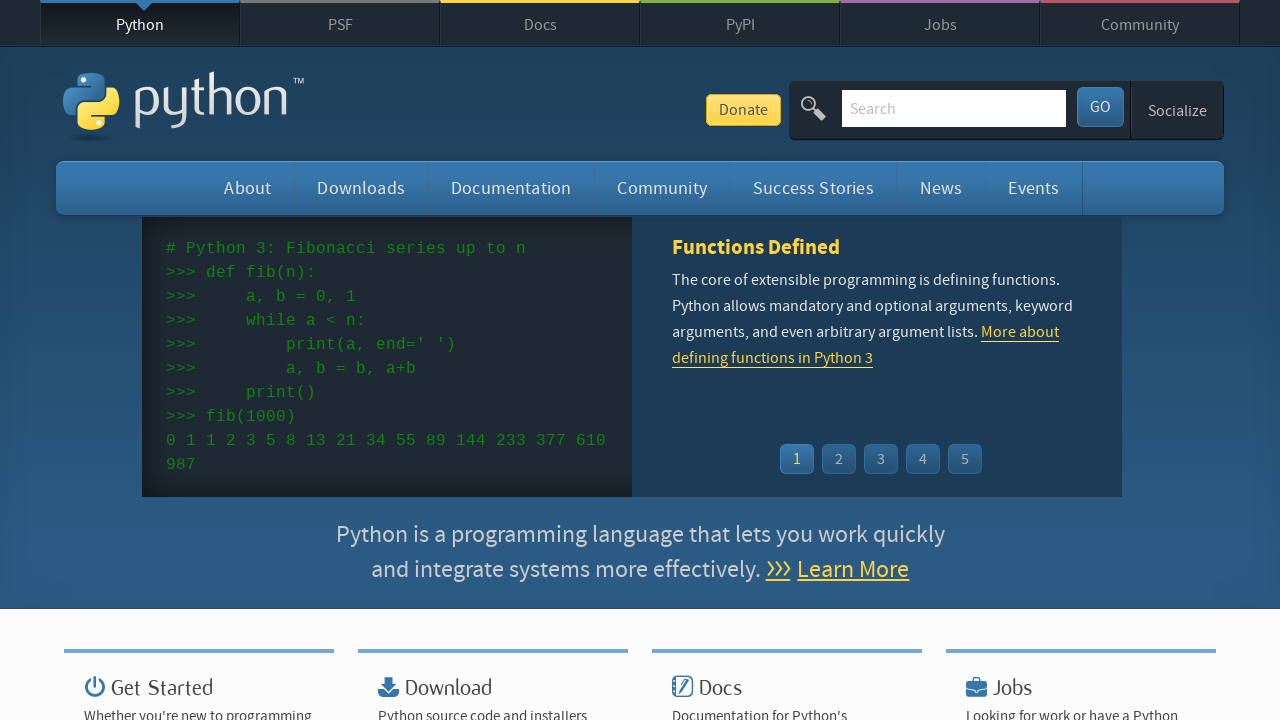